Tests dismissing a JavaScript confirm dialog and verifying the cancel result

Starting URL: https://automationfc.github.io/basic-form/index.html

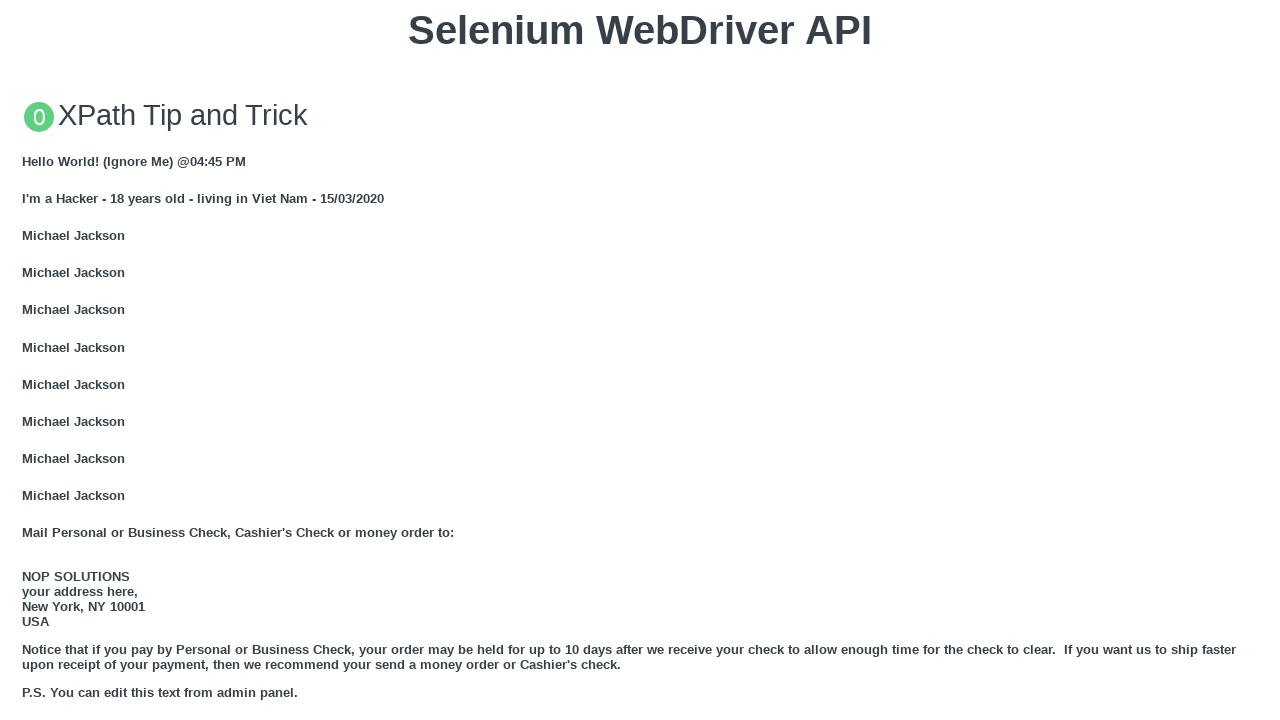

Clicked button to trigger JS confirm dialog at (640, 360) on xpath=//button[text()='Click for JS Confirm']
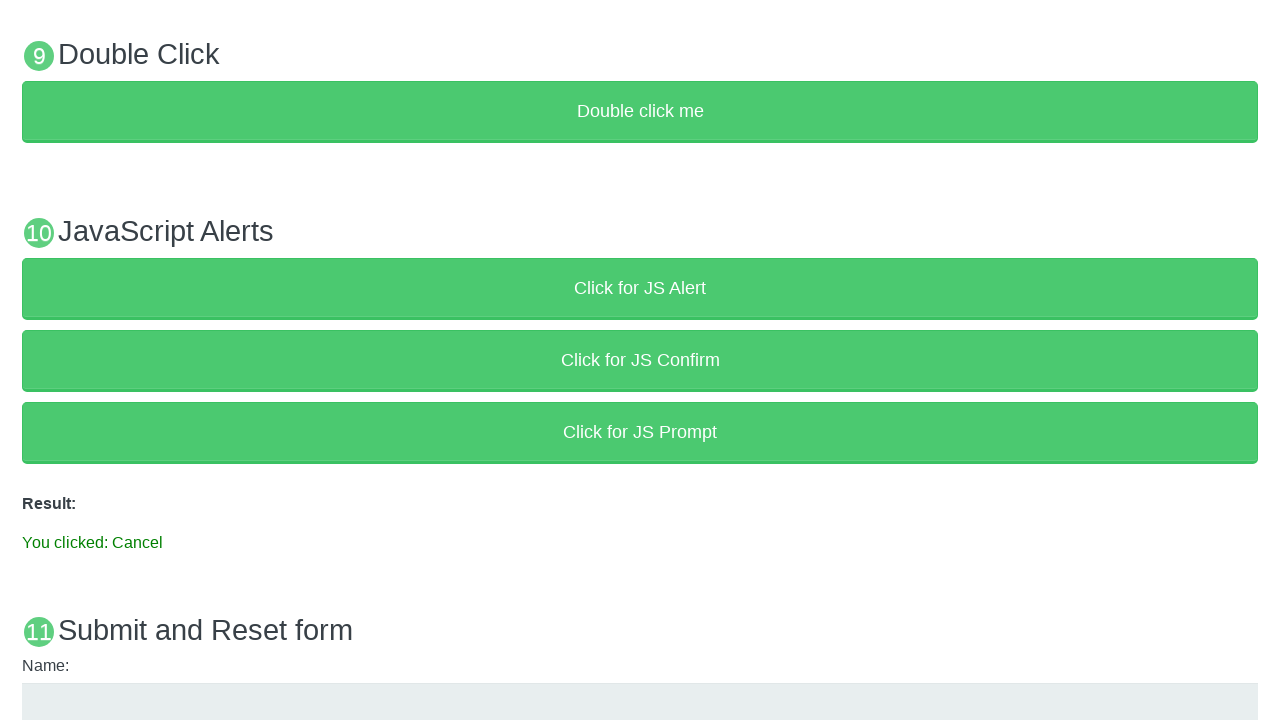

Set up dialog handler to dismiss confirm dialog
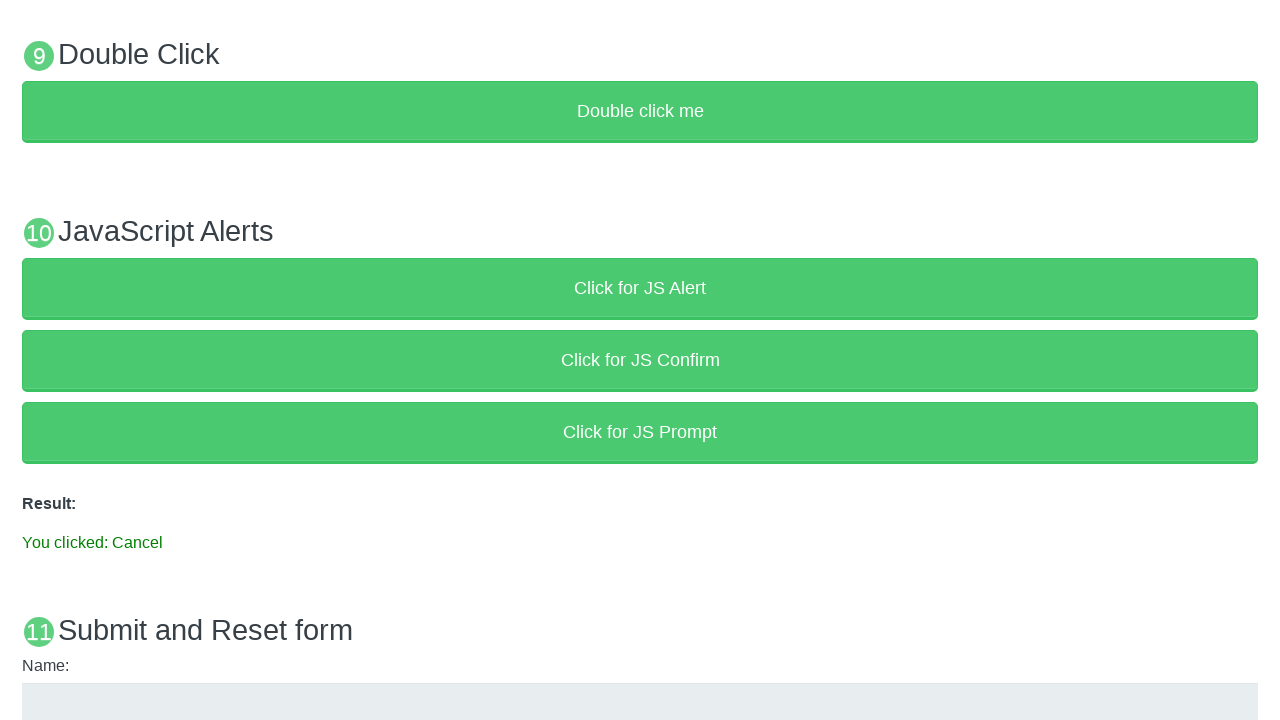

Verified cancel result message displayed after dismissing confirm dialog
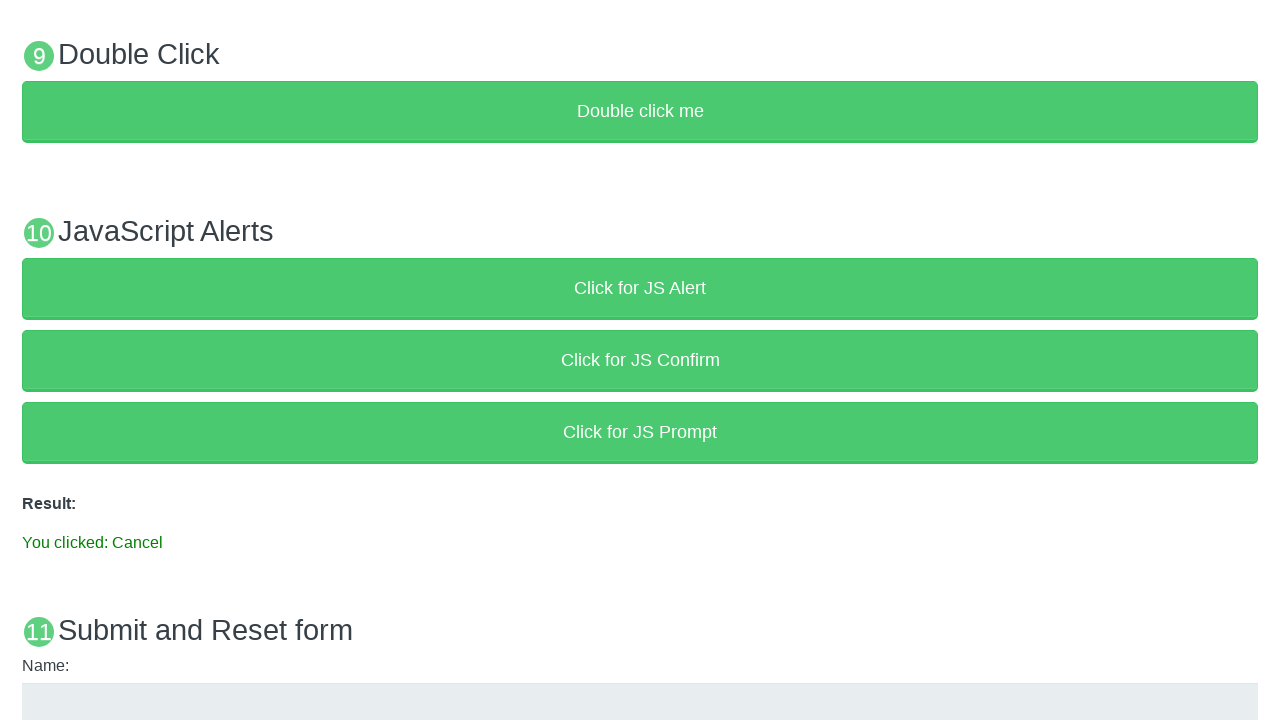

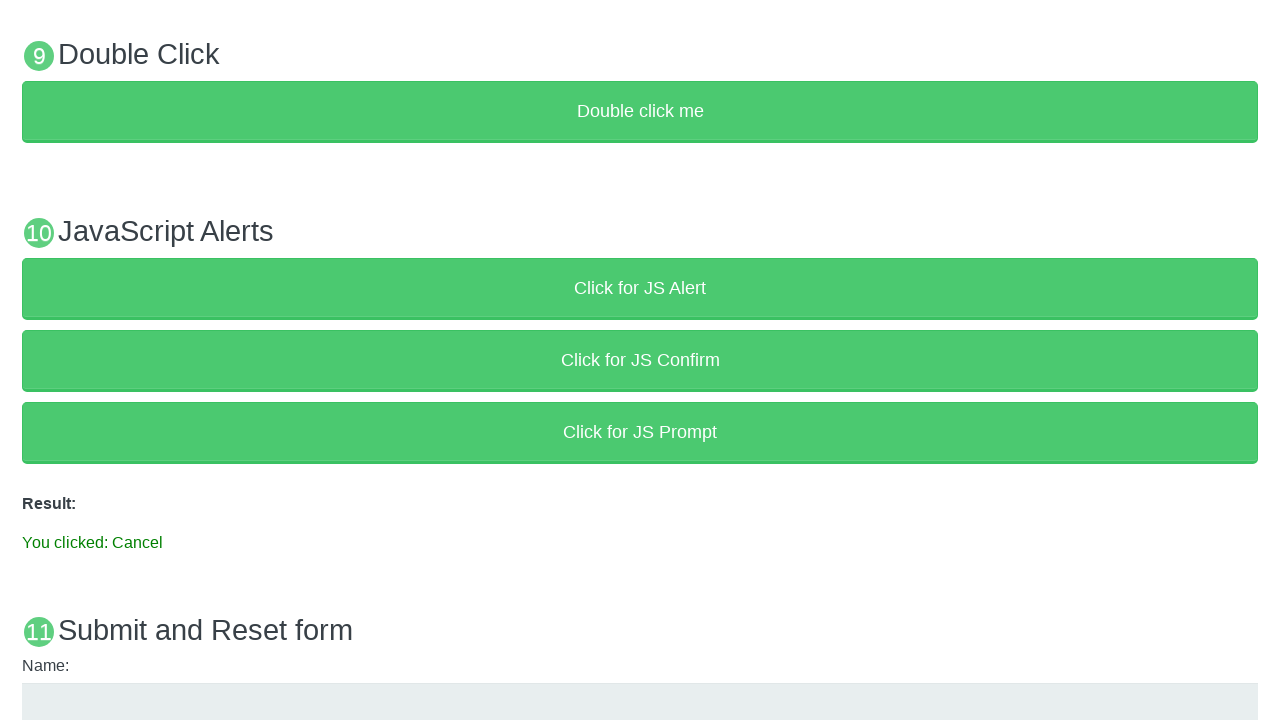